Tests a Todo application by adding two todo items, marking one as complete, then verifying the active and completed filters display the correct items

Starting URL: https://demo.playwright.dev/todomvc/#/

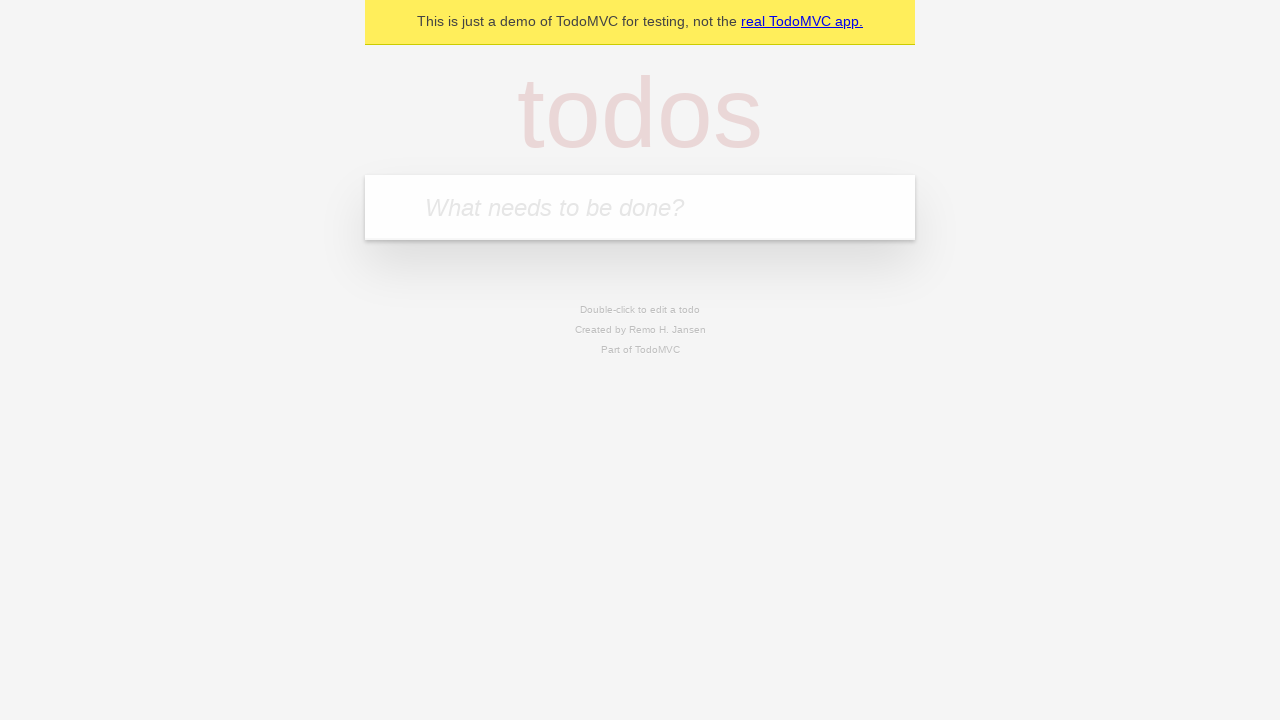

Filled new todo input with 'water the plants' on .new-todo
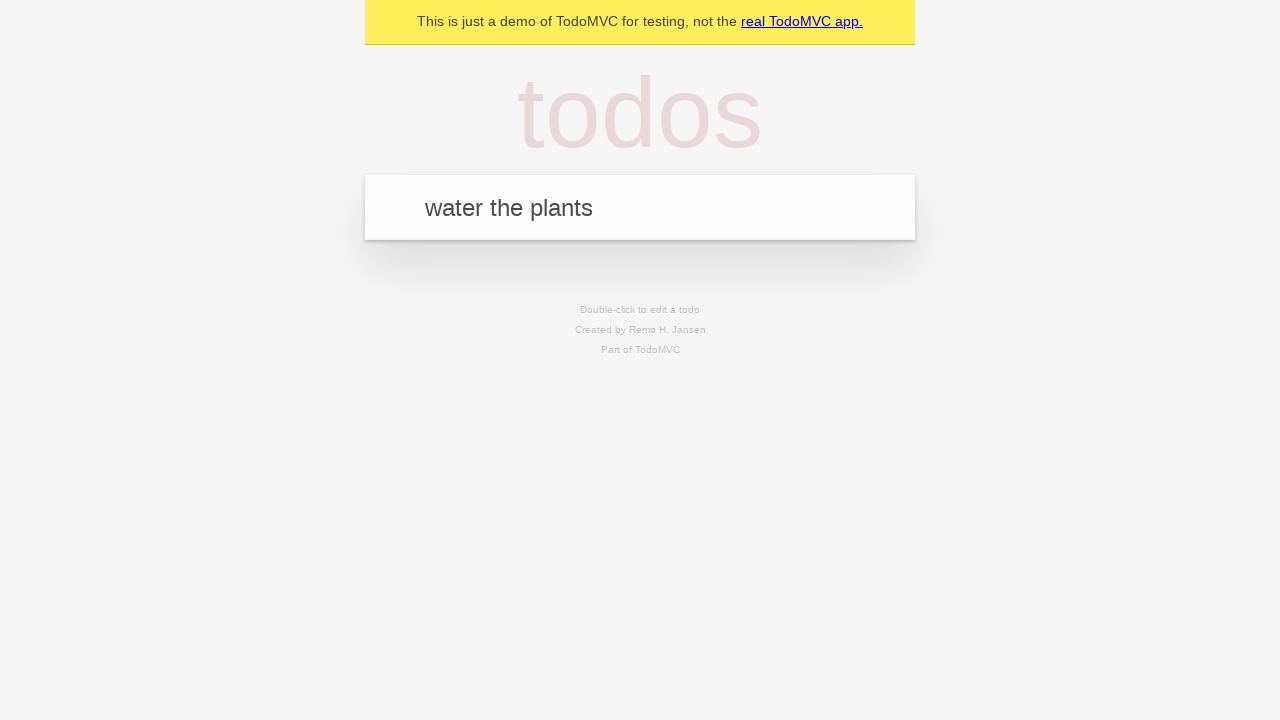

Pressed Enter to add first todo item 'water the plants' on .new-todo
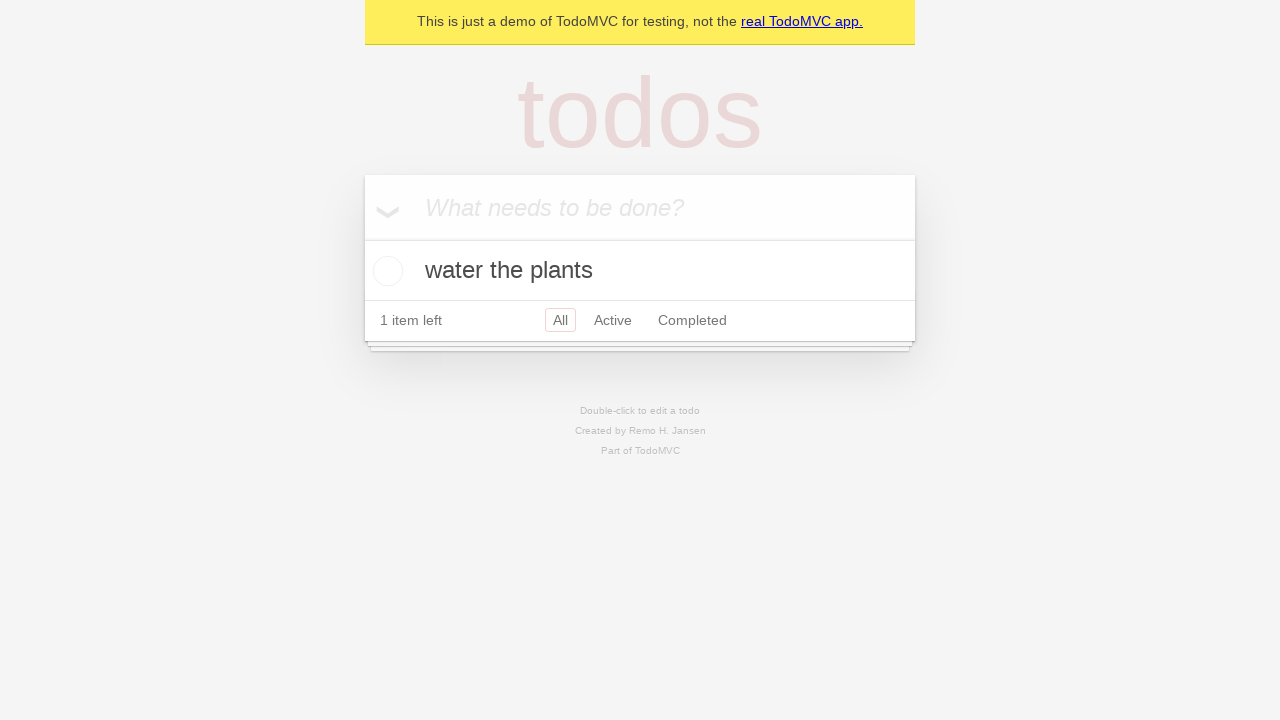

Filled new todo input with 'feed the dog' on .new-todo
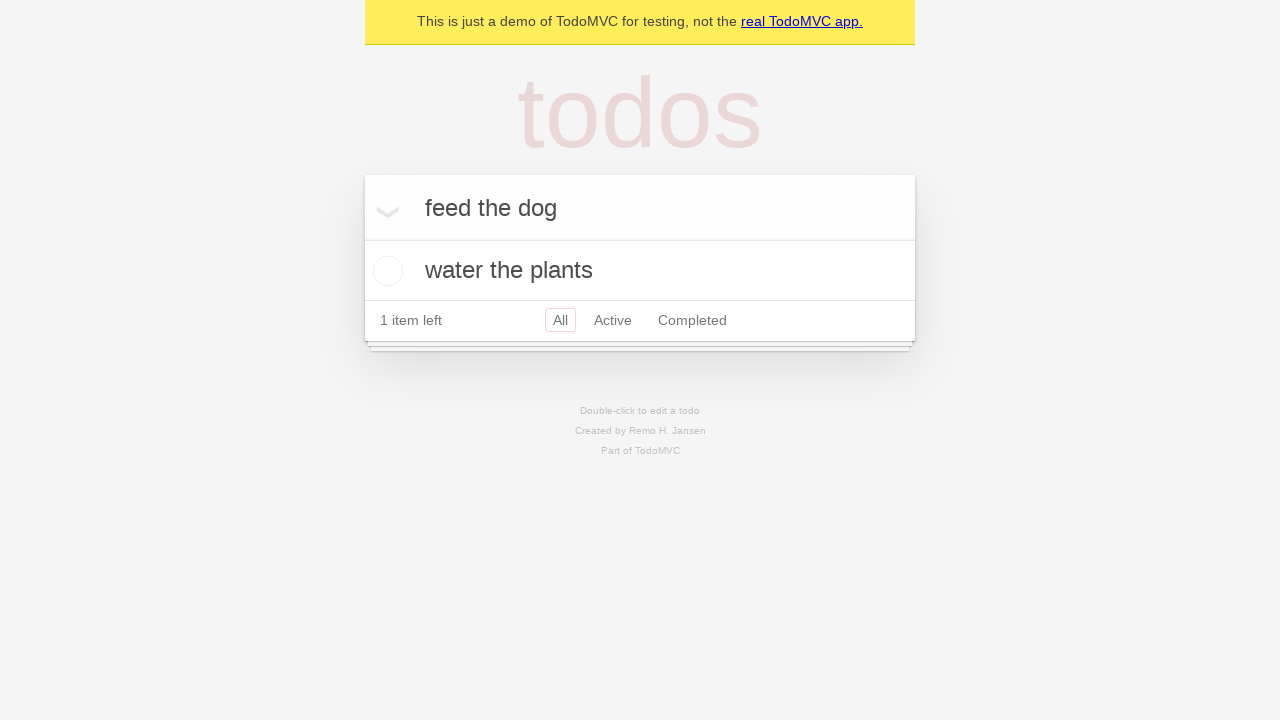

Pressed Enter to add second todo item 'feed the dog' on .new-todo
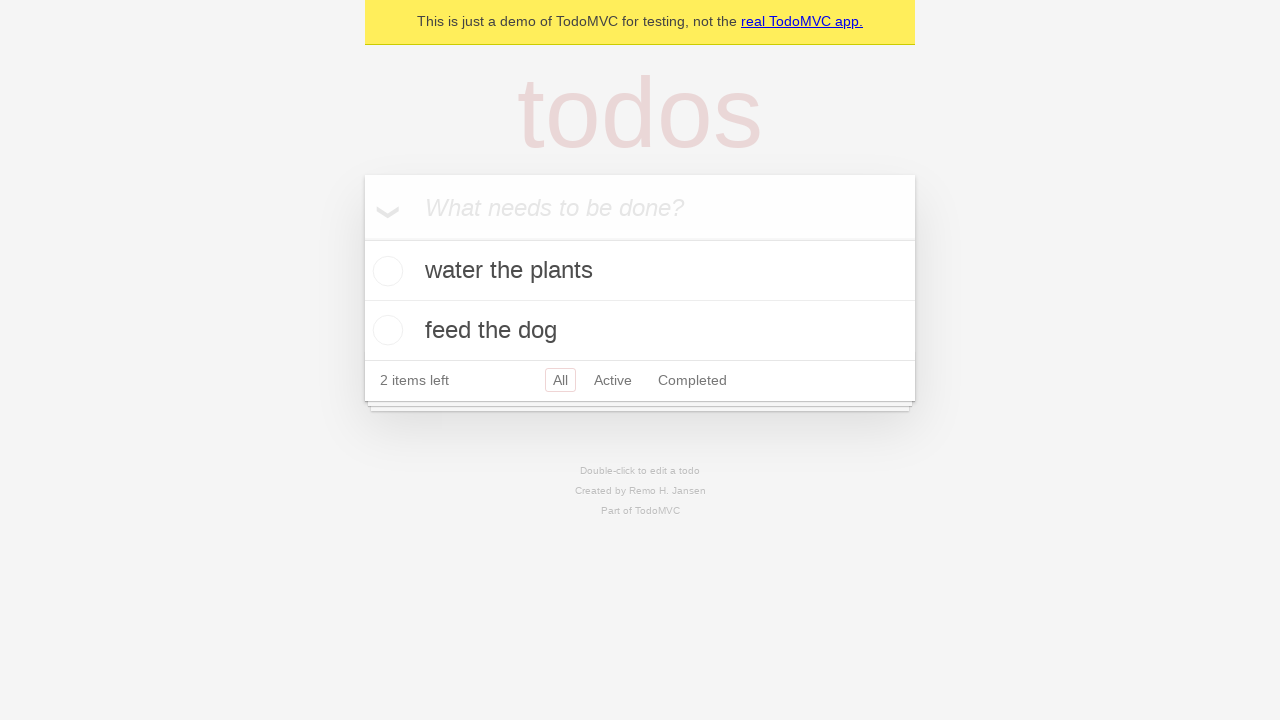

Toggled first todo item 'water the plants' as completed at (385, 271) on .todo-list li:first-child .toggle
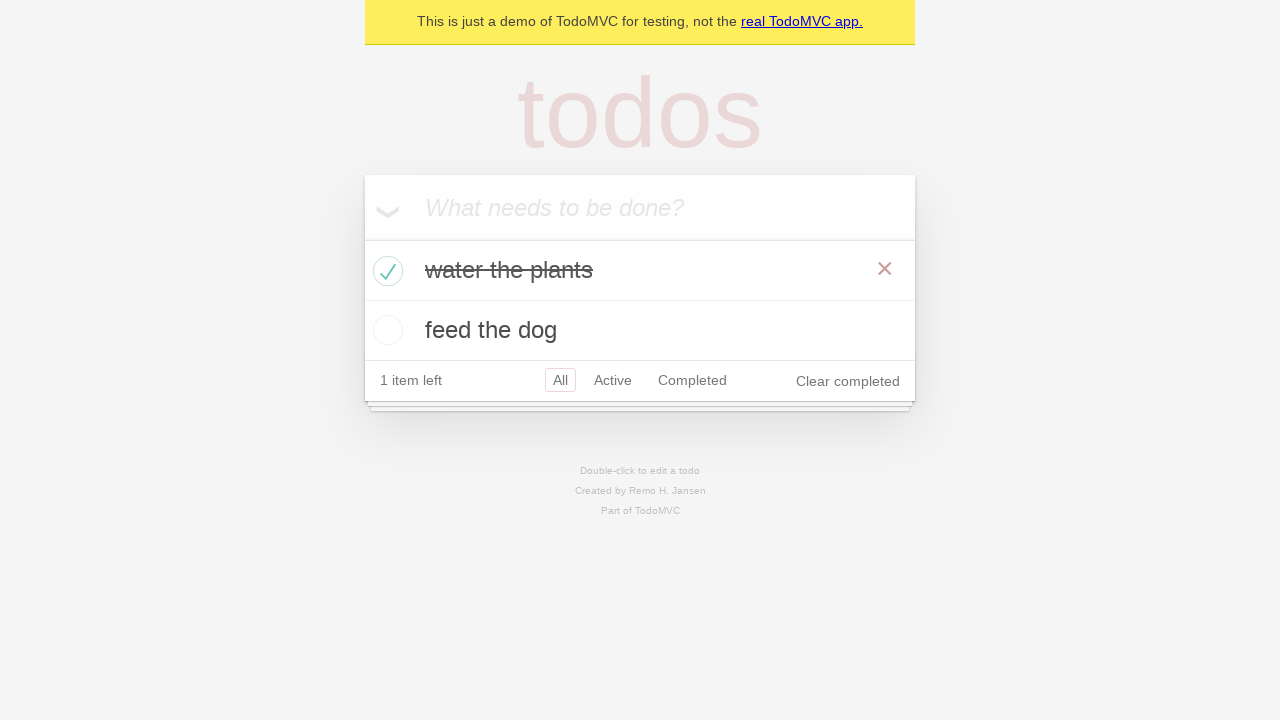

Clicked Active filter button at (613, 380) on text=Active
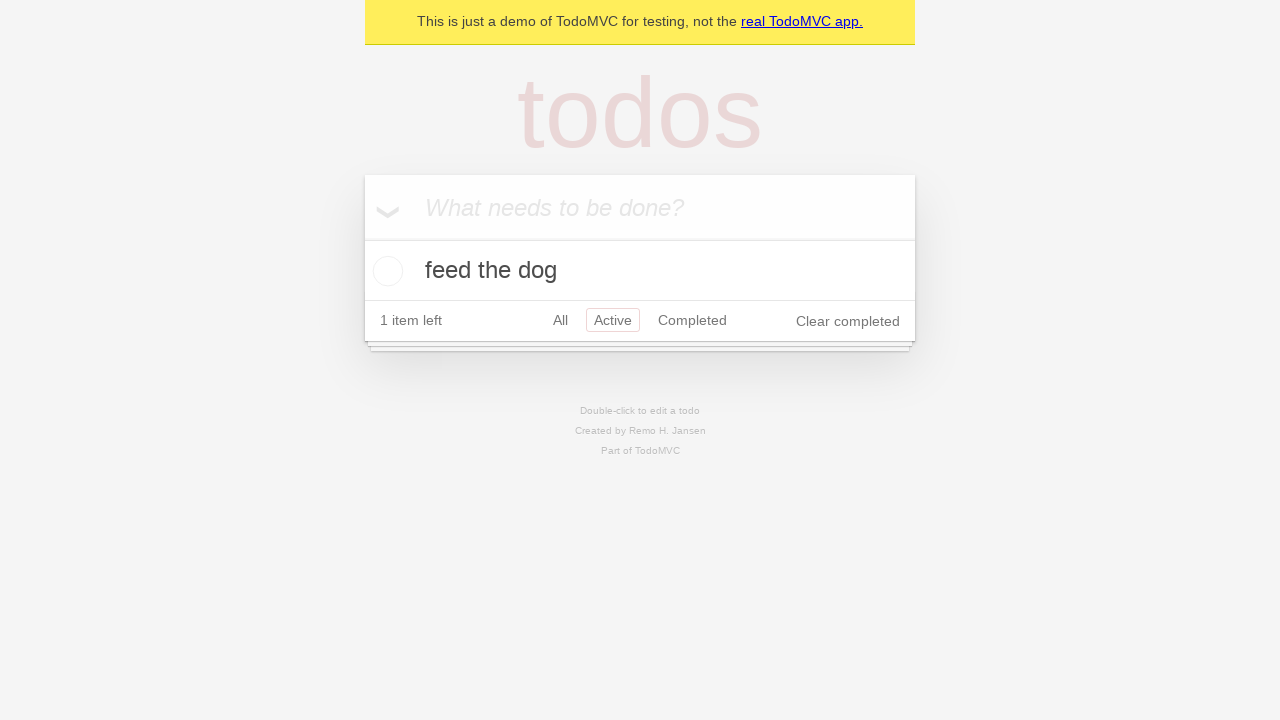

Verified Active filter displays 'feed the dog' todo item
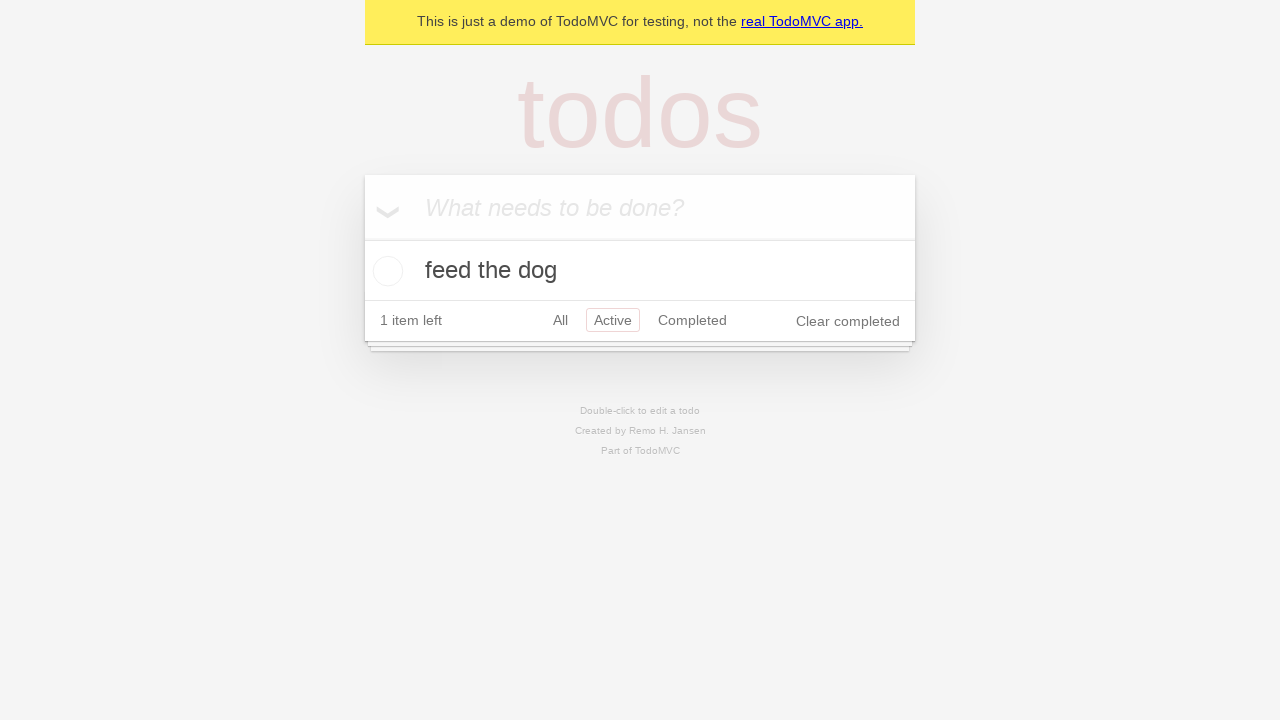

Clicked Completed filter button at (692, 320) on text=Completed
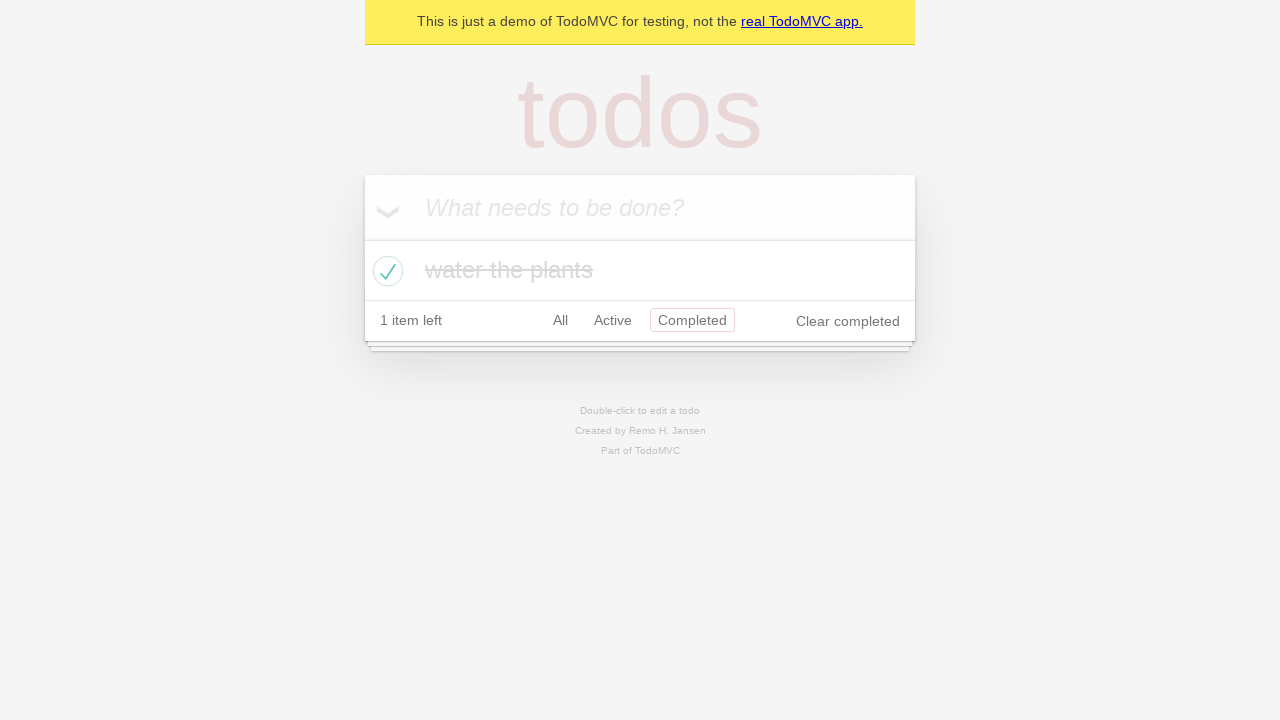

Verified Completed filter displays 'water the plants' todo item
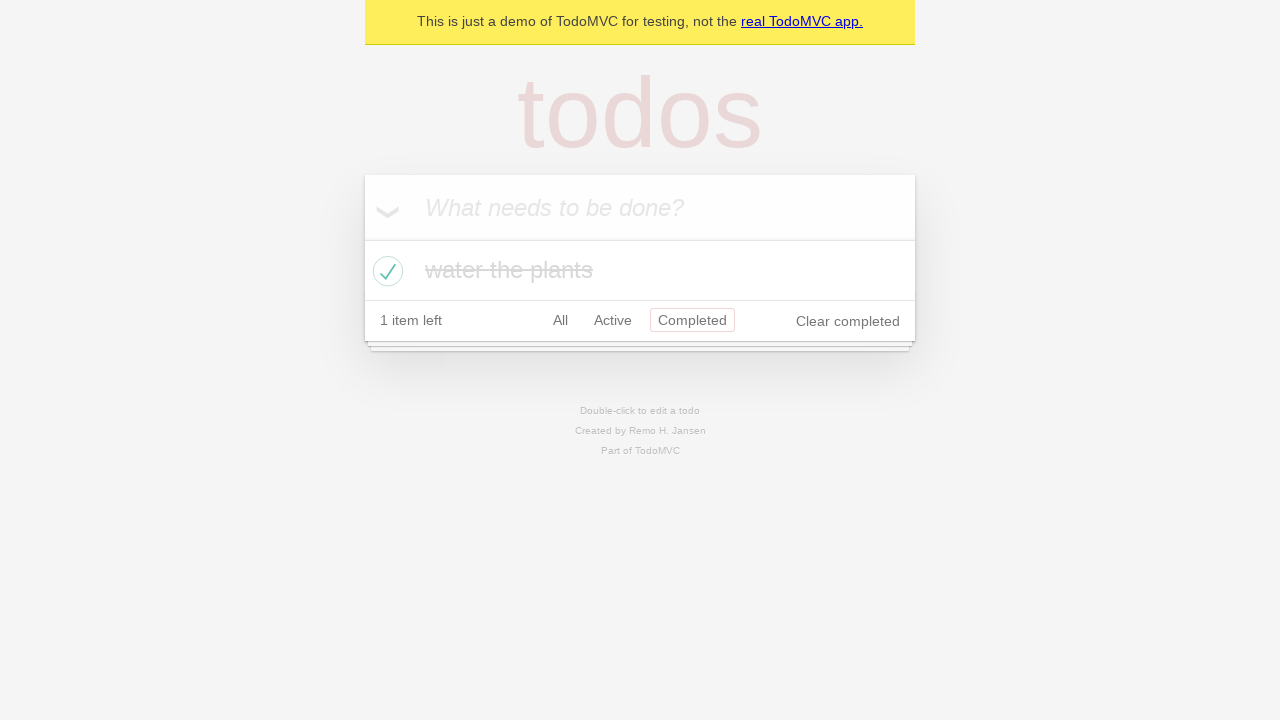

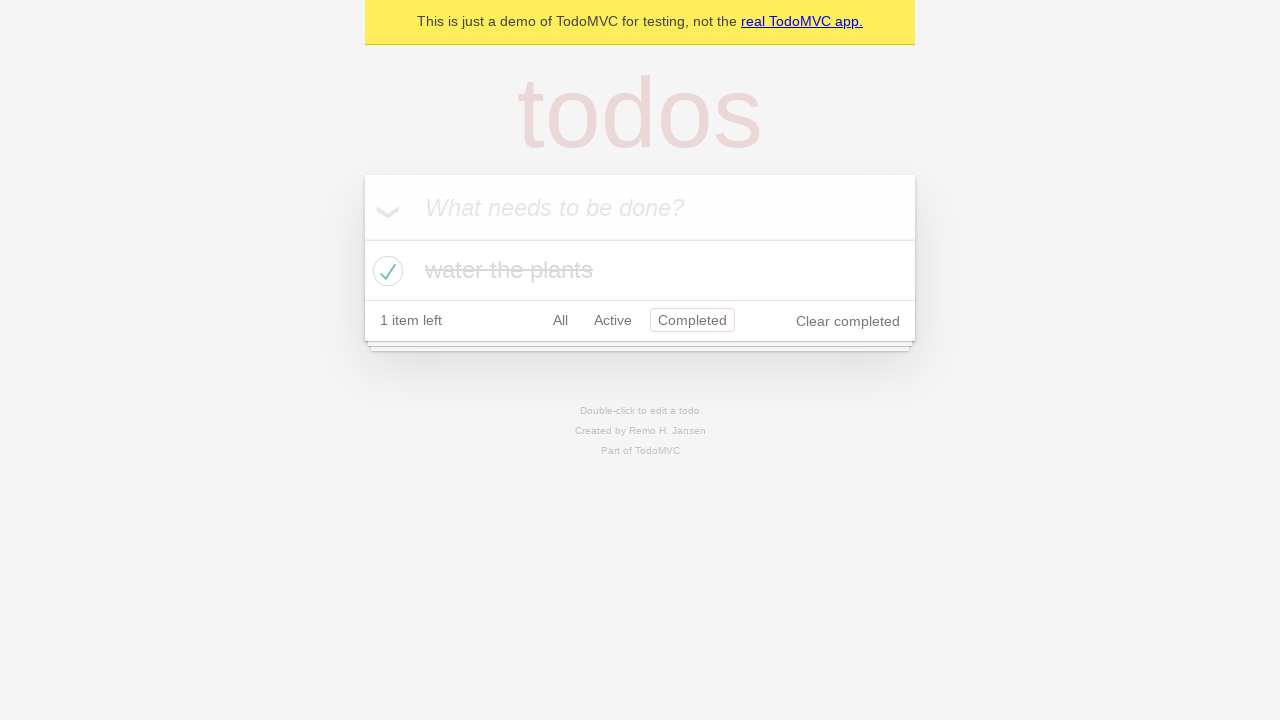